Tests that the page title of a Czech pharmacy website contains the expected text about professional health and beauty care

Starting URL: https://www.lekarnalemon.cz/?srsltid=AfmBOooEQ8c3jgvq-BJtH48oN3GY7-c4_KsYt6MVQ4JPhedXCQ4LGWCp

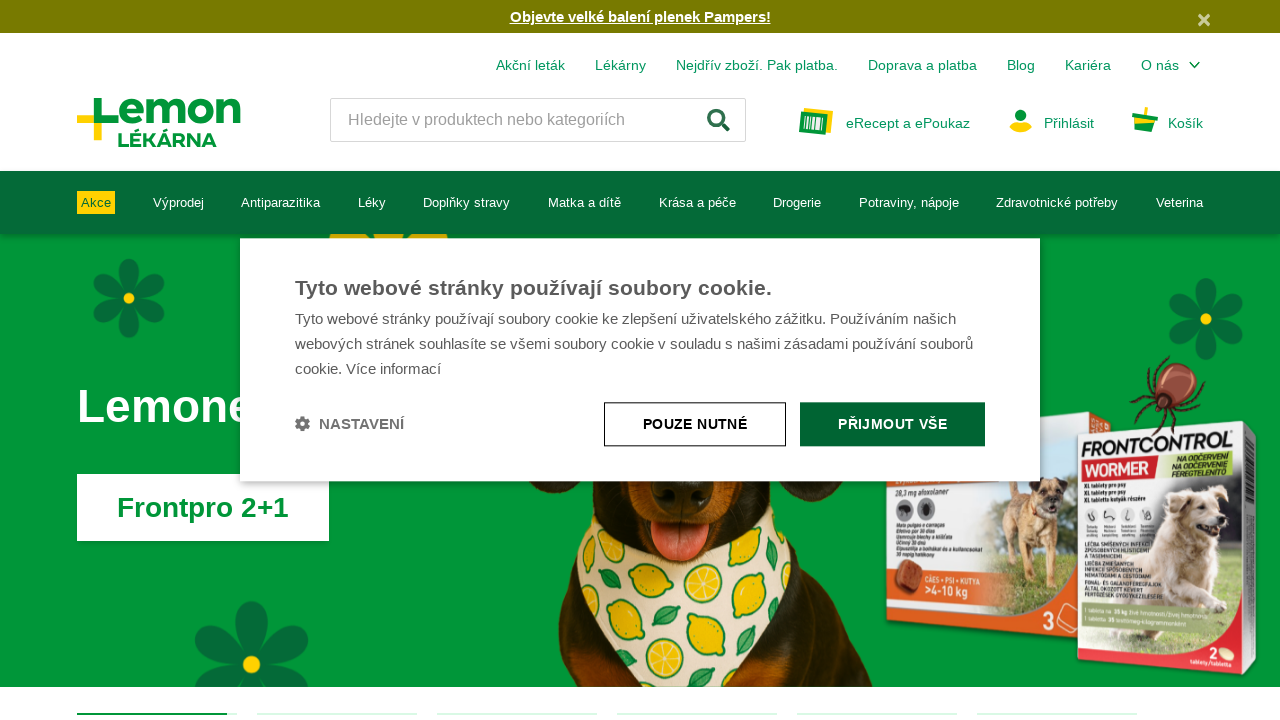

Navigated to Czech pharmacy website (lekarnalemon.cz)
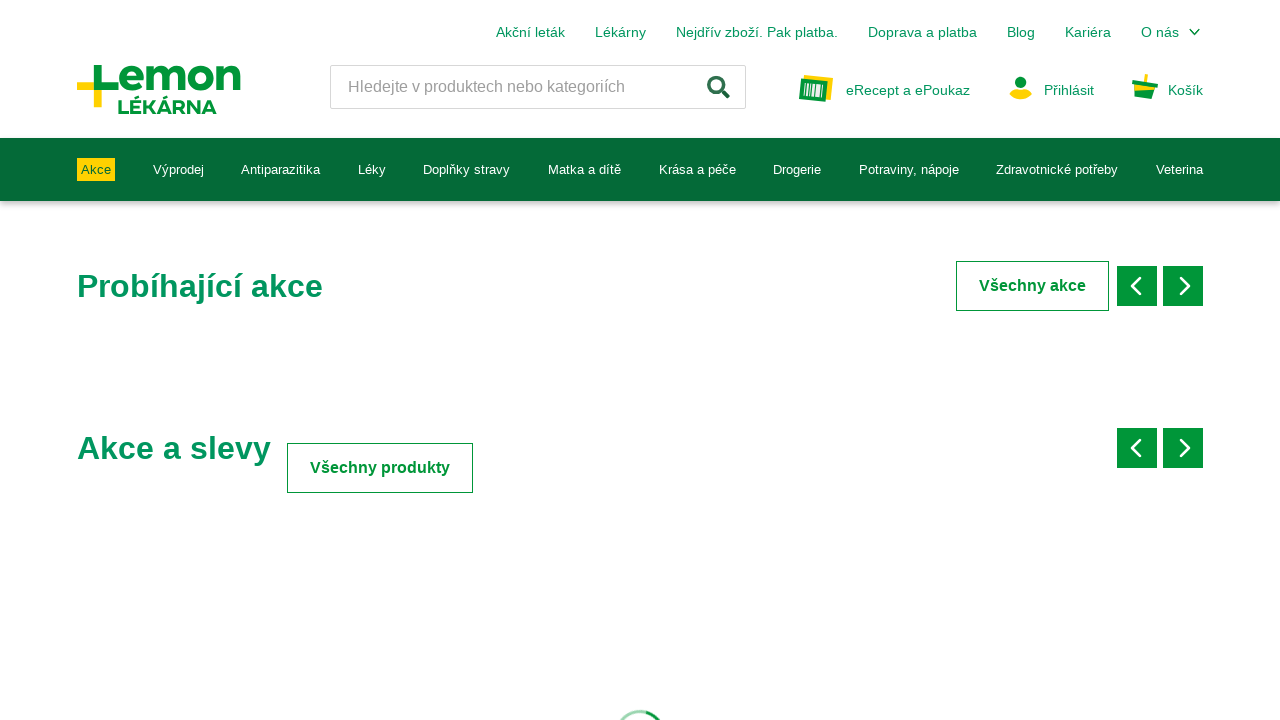

Retrieved page title: Profesionální péče o Vaše zdraví a krásu | Lemon lékárna
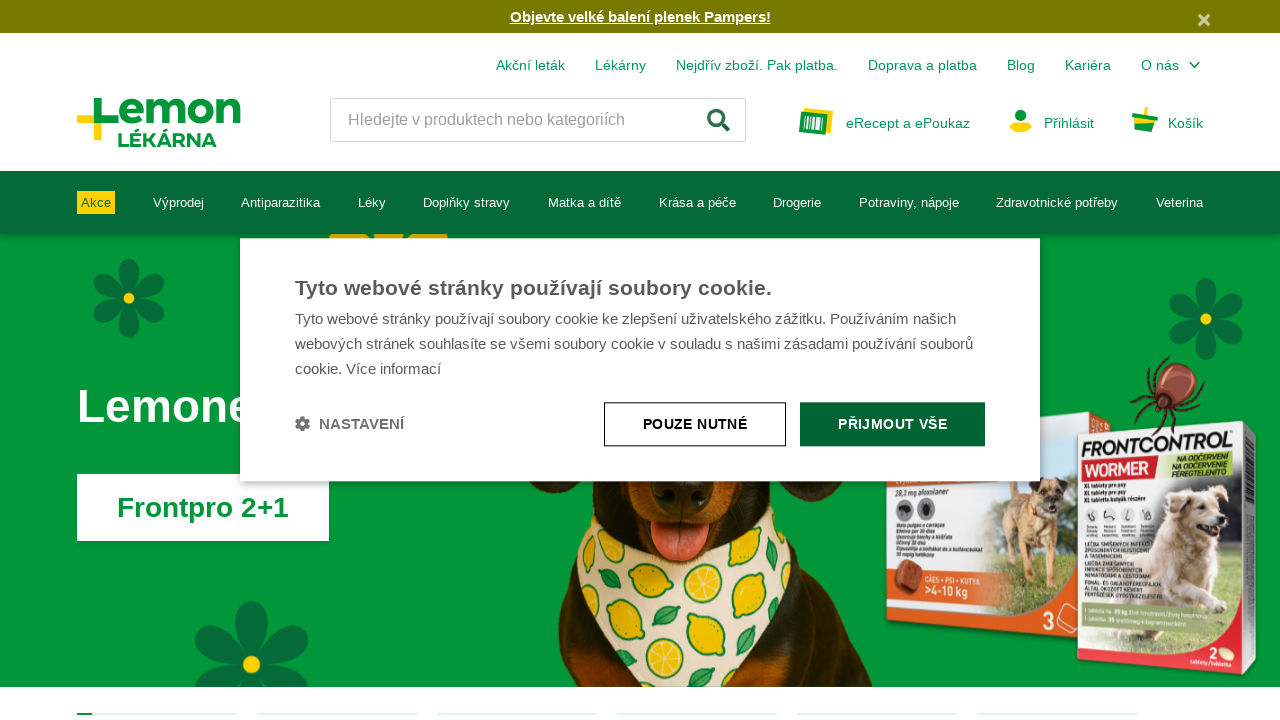

Logged page title to console
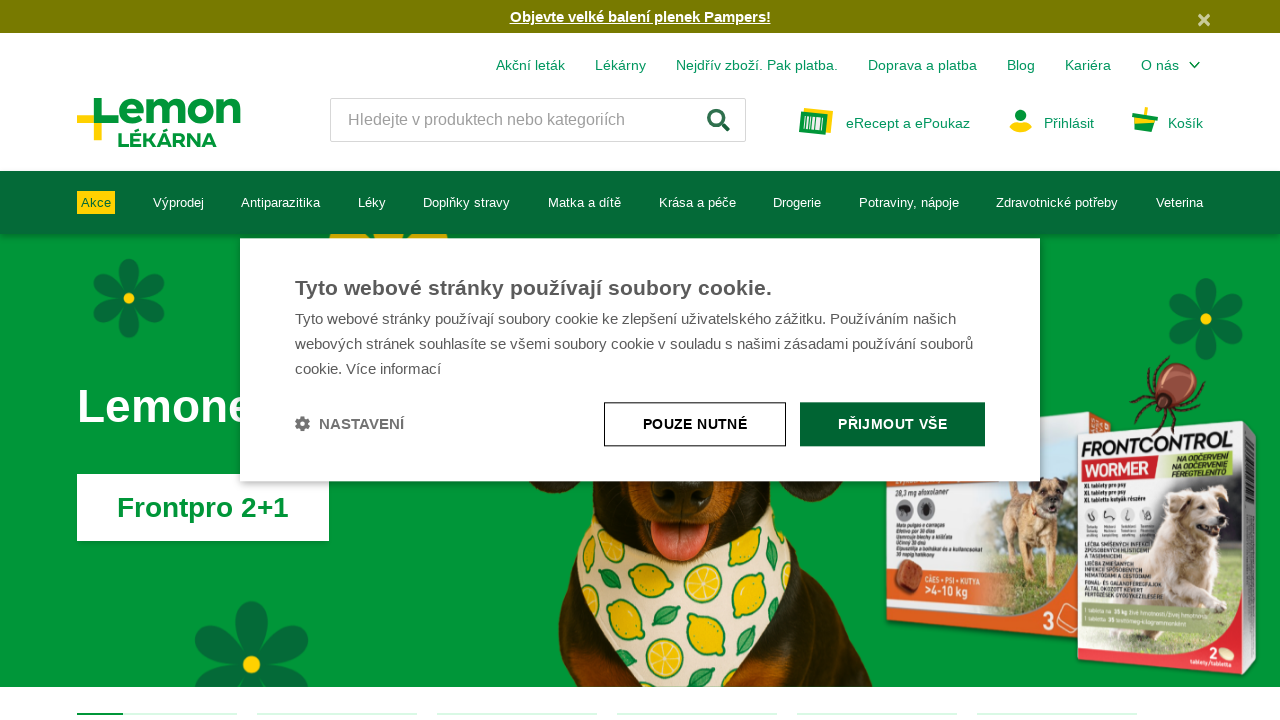

Verified page title contains expected text about professional health and beauty care
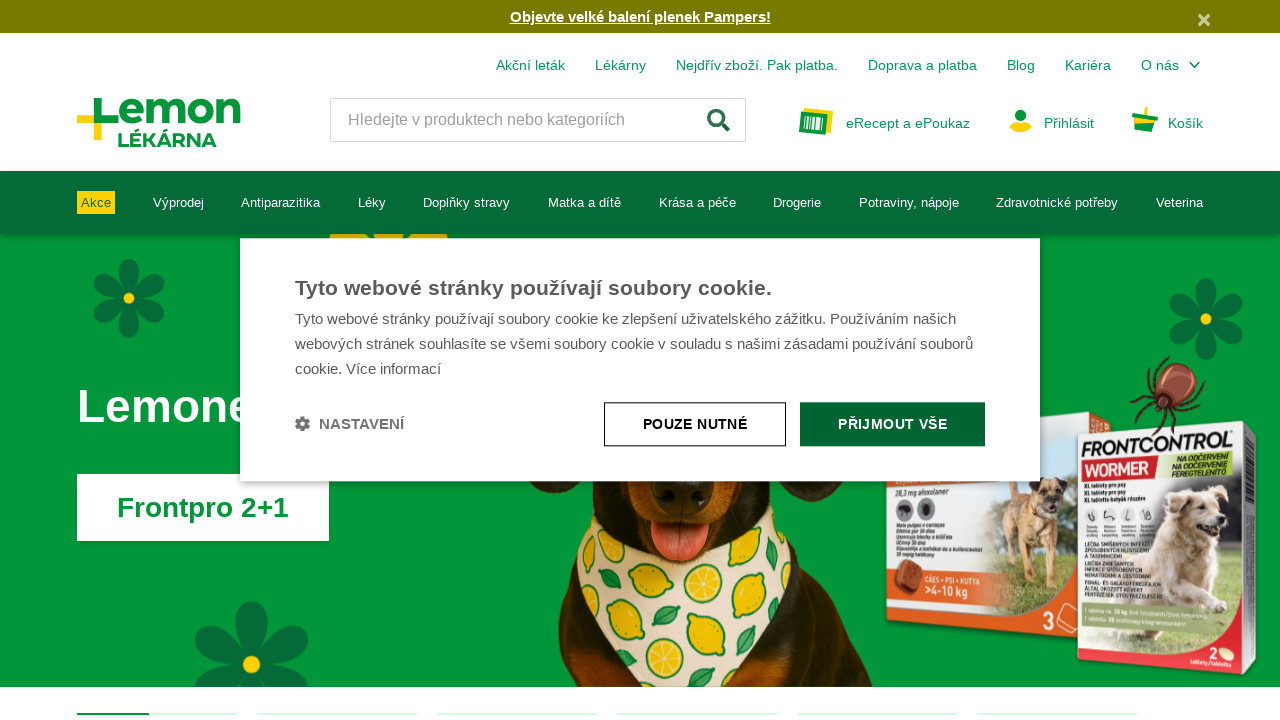

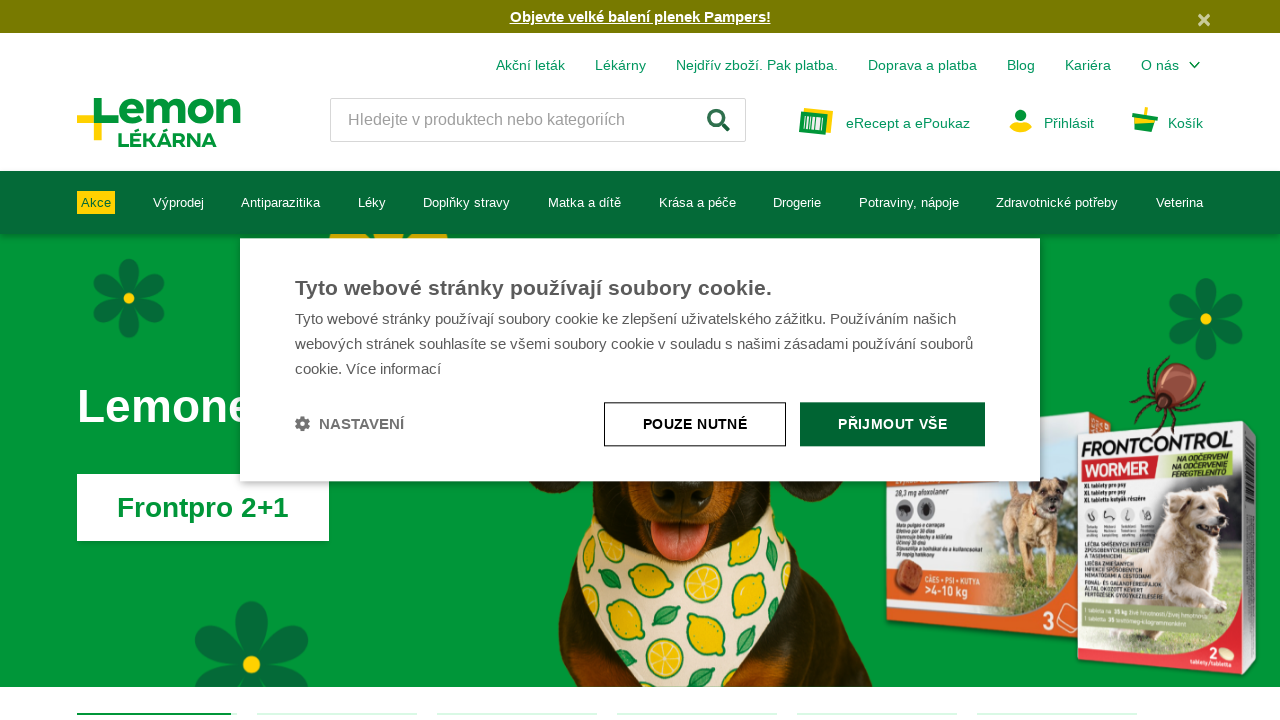